Tests that edits are cancelled when pressing Escape key

Starting URL: https://demo.playwright.dev/todomvc

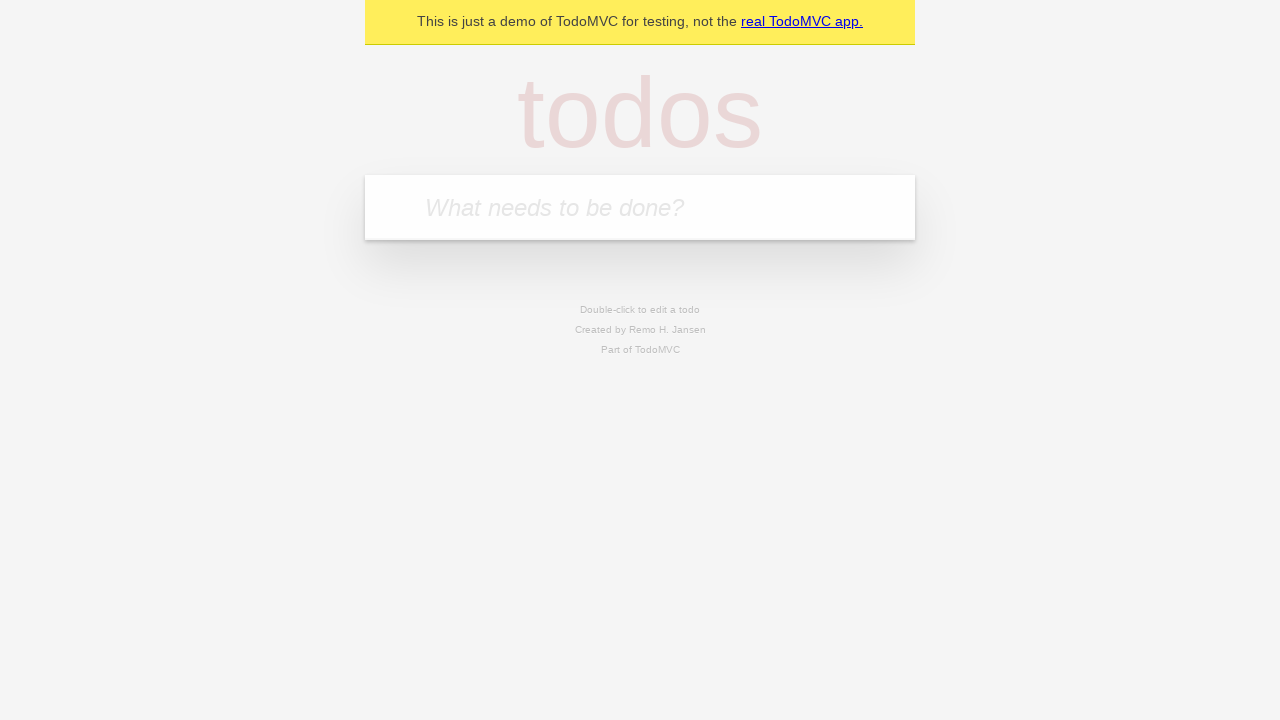

Filled new todo field with 'watch monty python' on internal:attr=[placeholder="What needs to be done?"i]
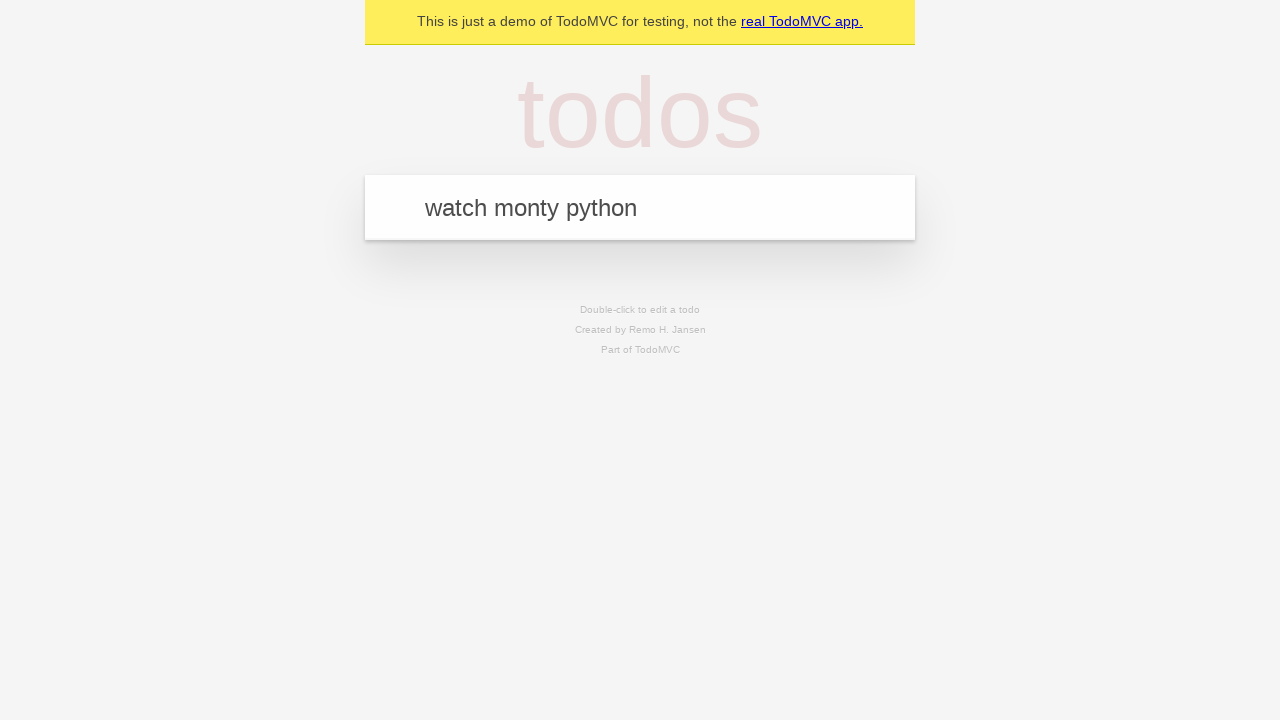

Pressed Enter to create todo 'watch monty python' on internal:attr=[placeholder="What needs to be done?"i]
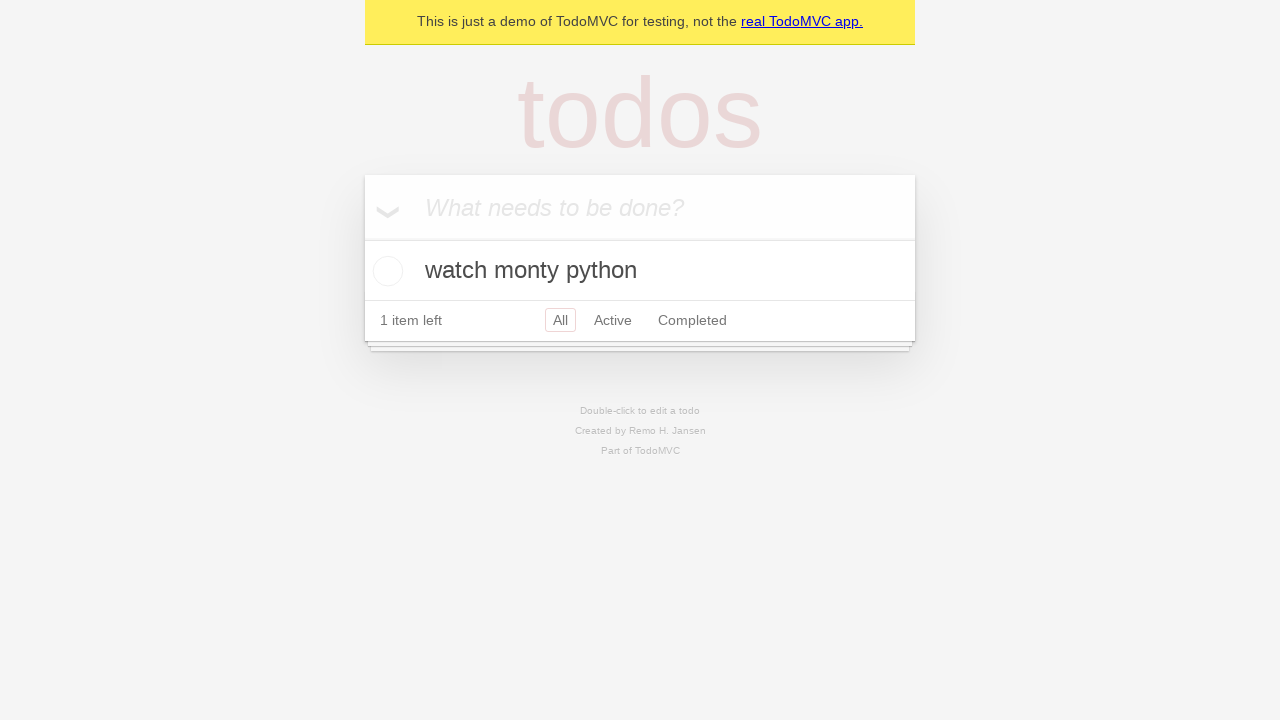

Filled new todo field with 'feed the cat' on internal:attr=[placeholder="What needs to be done?"i]
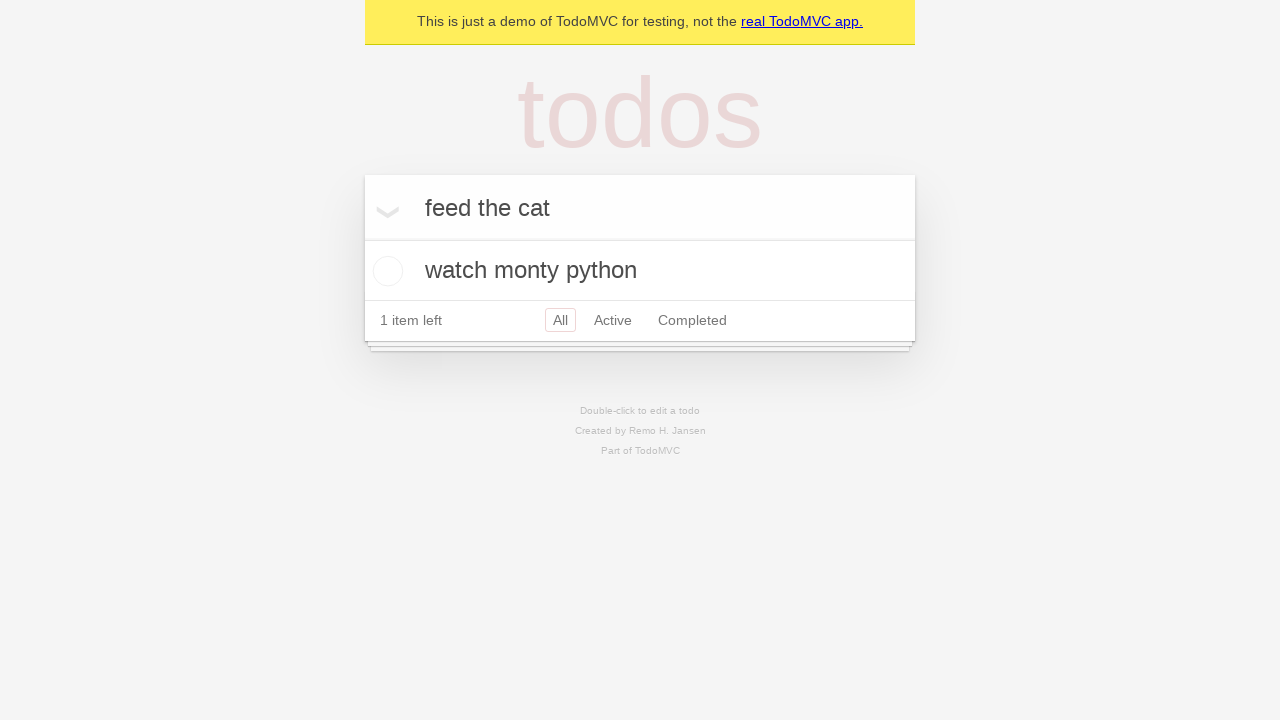

Pressed Enter to create todo 'feed the cat' on internal:attr=[placeholder="What needs to be done?"i]
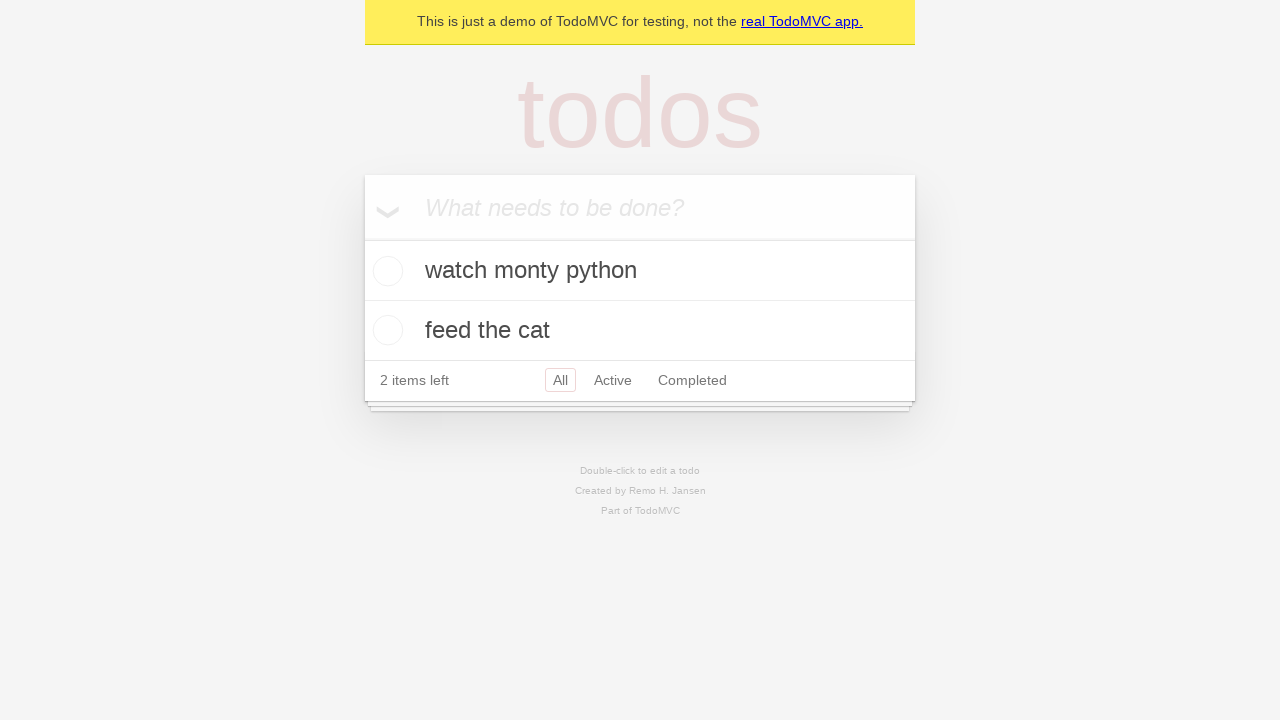

Filled new todo field with 'book a doctors appointment' on internal:attr=[placeholder="What needs to be done?"i]
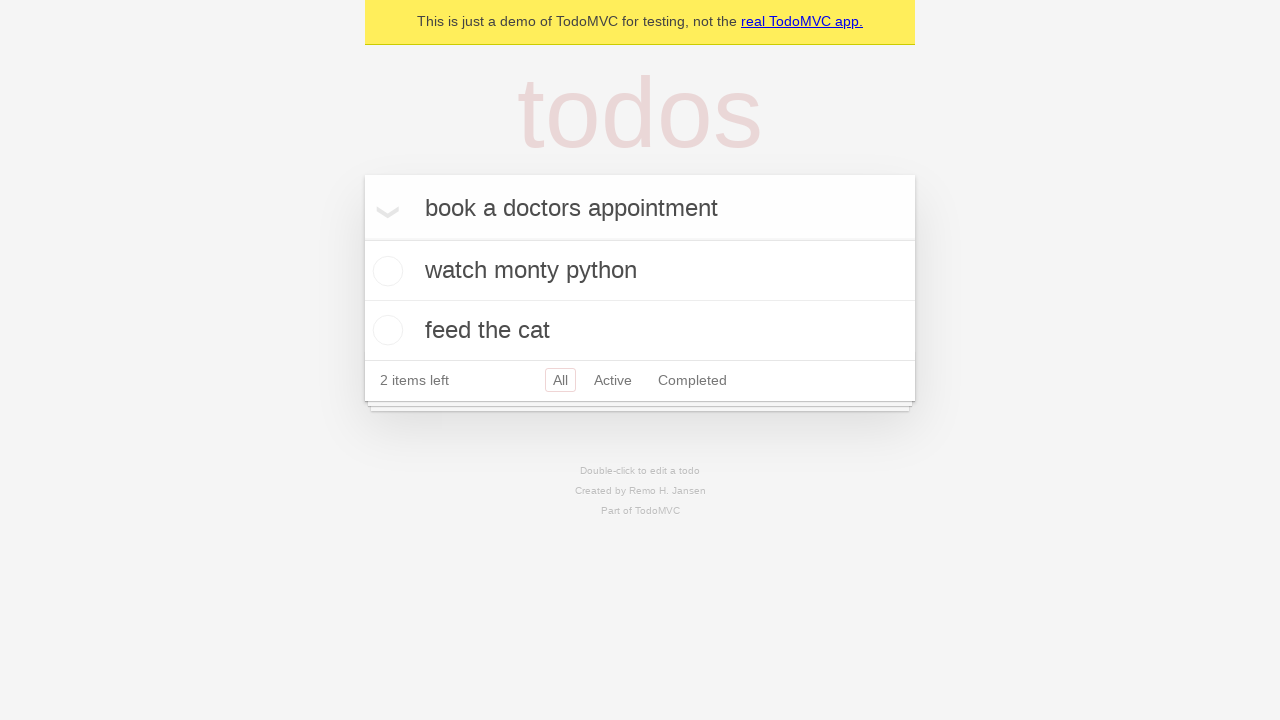

Pressed Enter to create todo 'book a doctors appointment' on internal:attr=[placeholder="What needs to be done?"i]
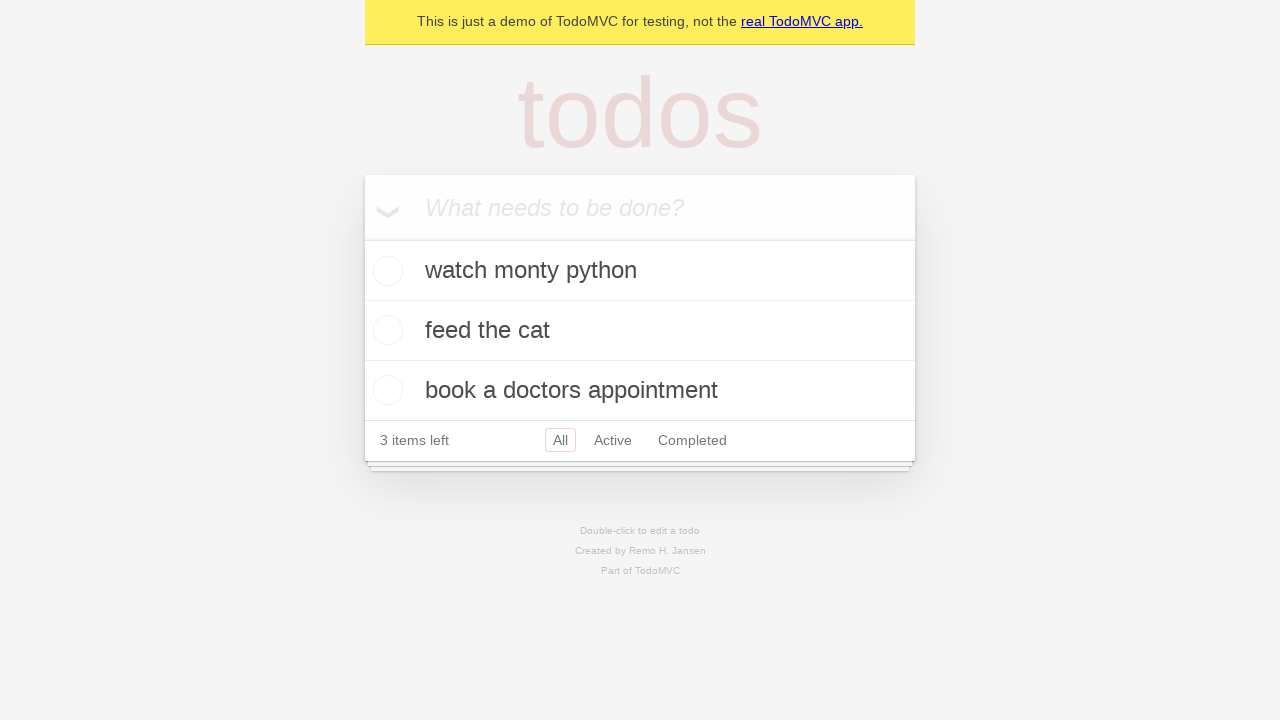

Double-clicked second todo to enter edit mode at (640, 331) on internal:testid=[data-testid="todo-item"s] >> nth=1
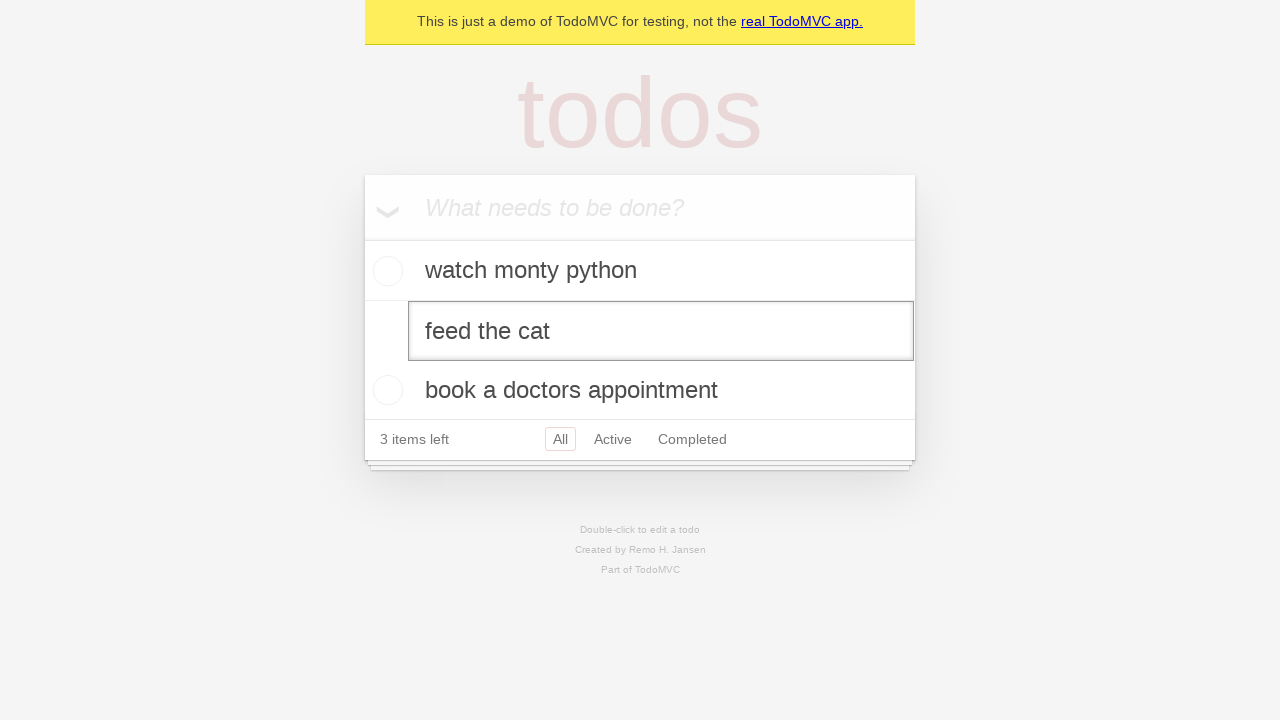

Filled edit textbox with 'buy some sausages' on internal:testid=[data-testid="todo-item"s] >> nth=1 >> internal:role=textbox[nam
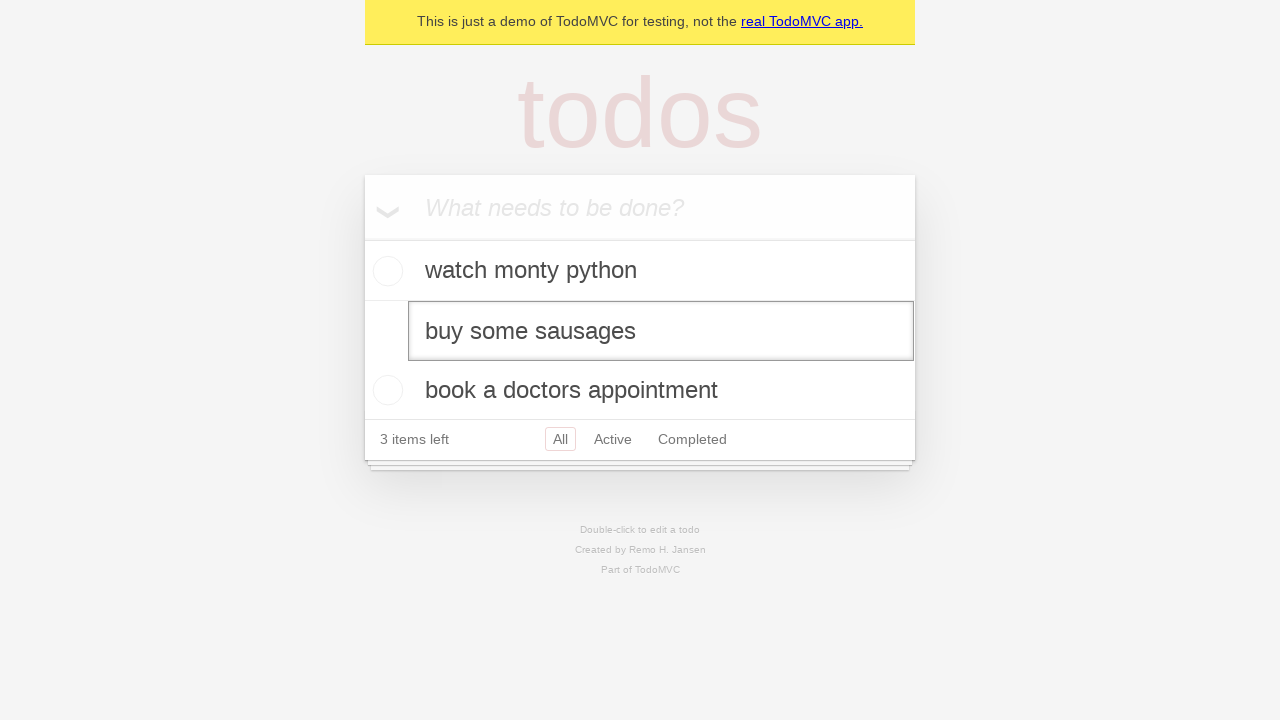

Pressed Escape to cancel edit and verify changes were discarded on internal:testid=[data-testid="todo-item"s] >> nth=1 >> internal:role=textbox[nam
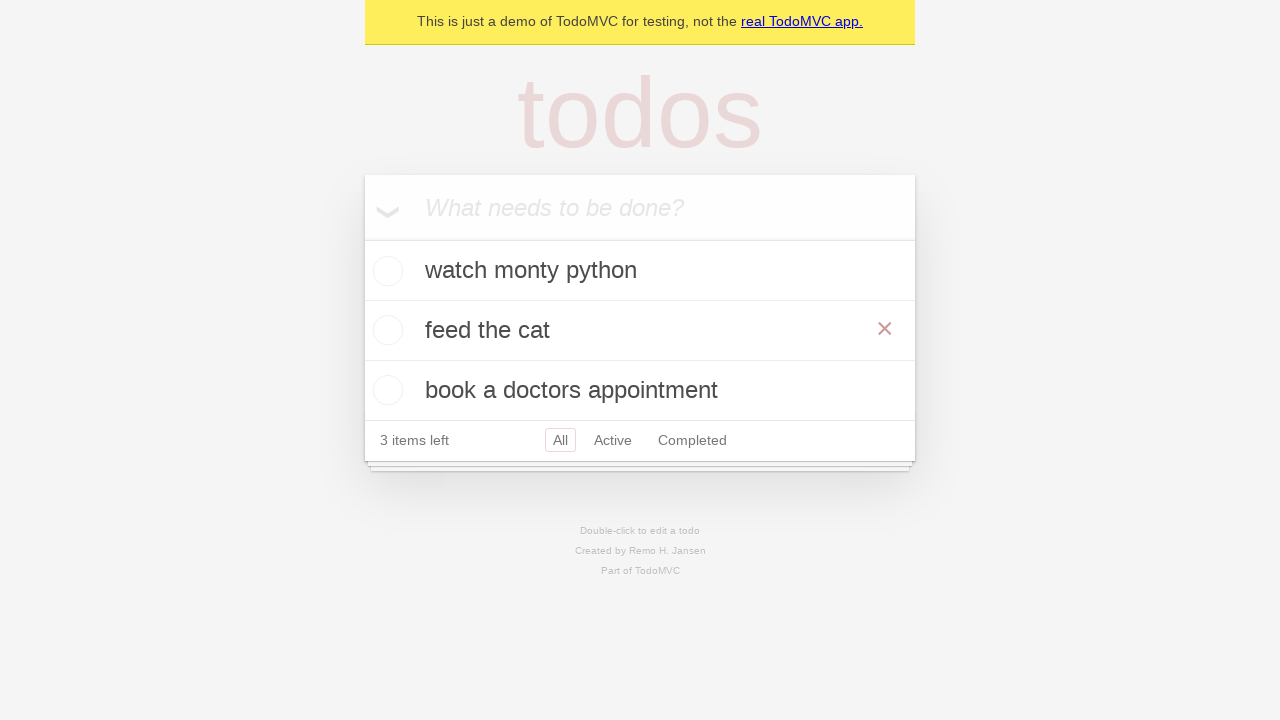

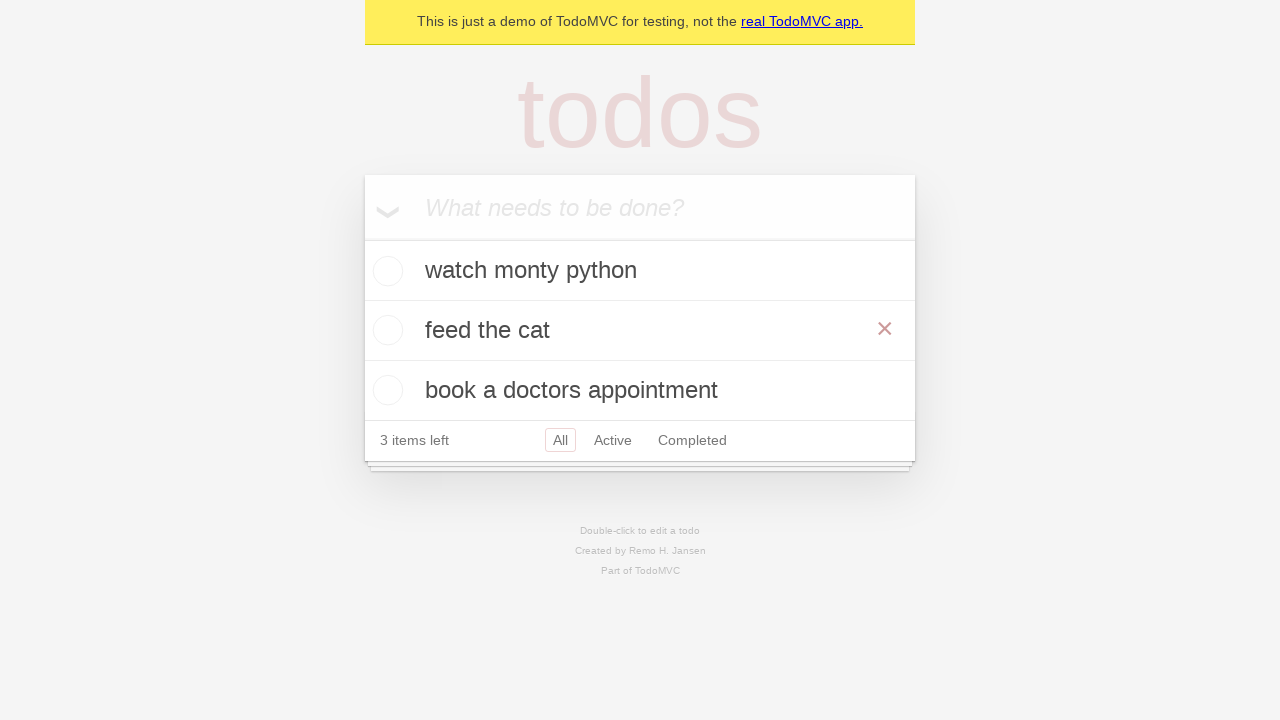